Tests JavaScript alert by clicking a button that triggers an alert, then accepting it and verifying the result message

Starting URL: https://automationfc.github.io/basic-form/index.html

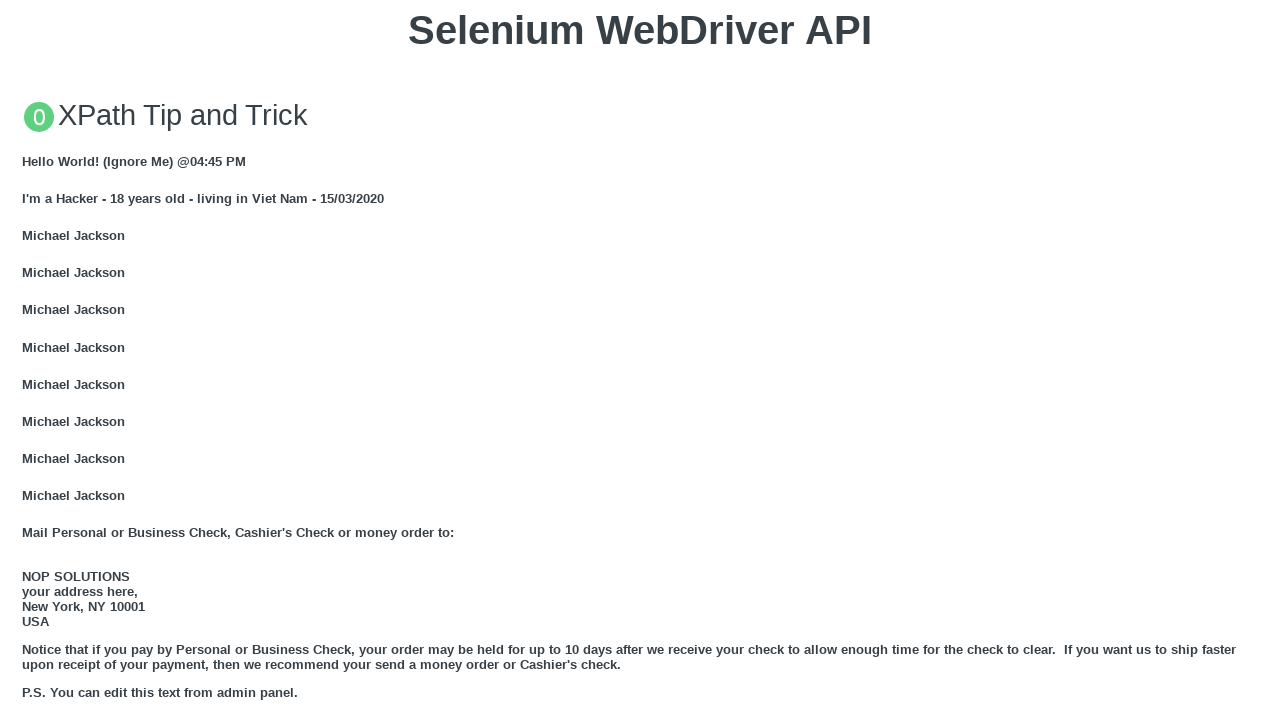

Clicked button to trigger JavaScript alert at (640, 360) on xpath=//button[@onclick='jsAlert()']
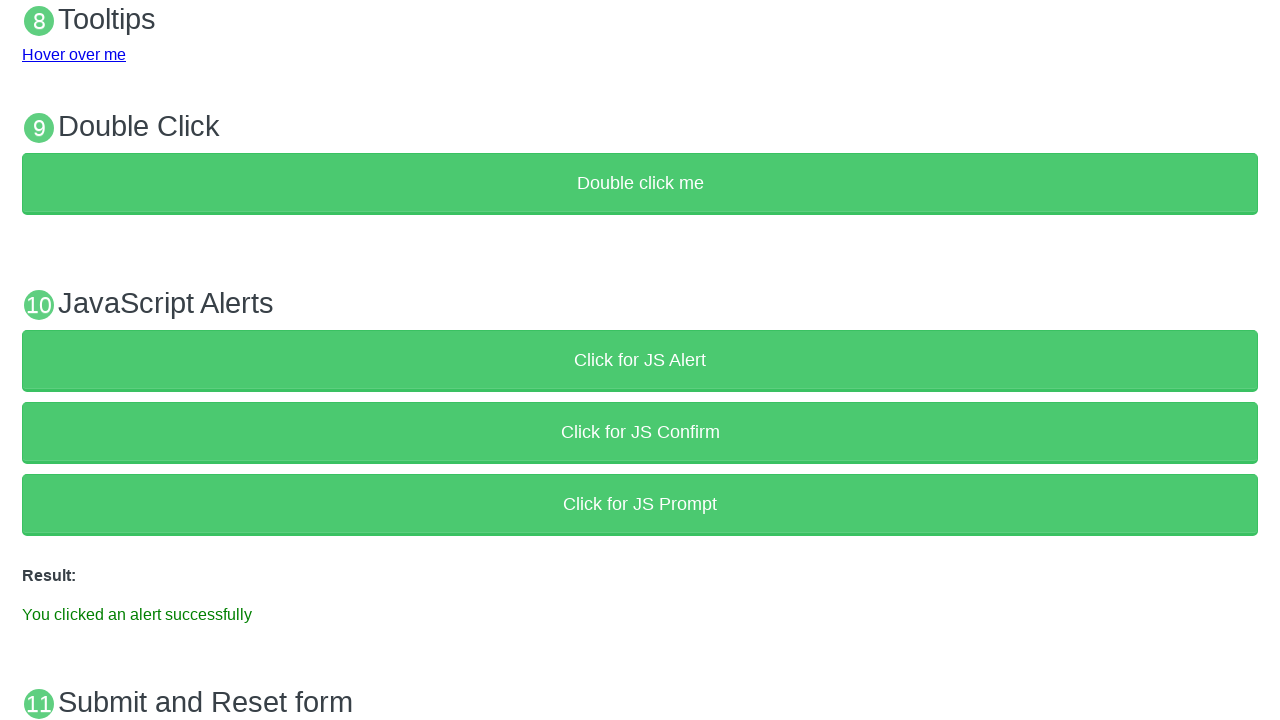

Set up dialog handler to accept alert
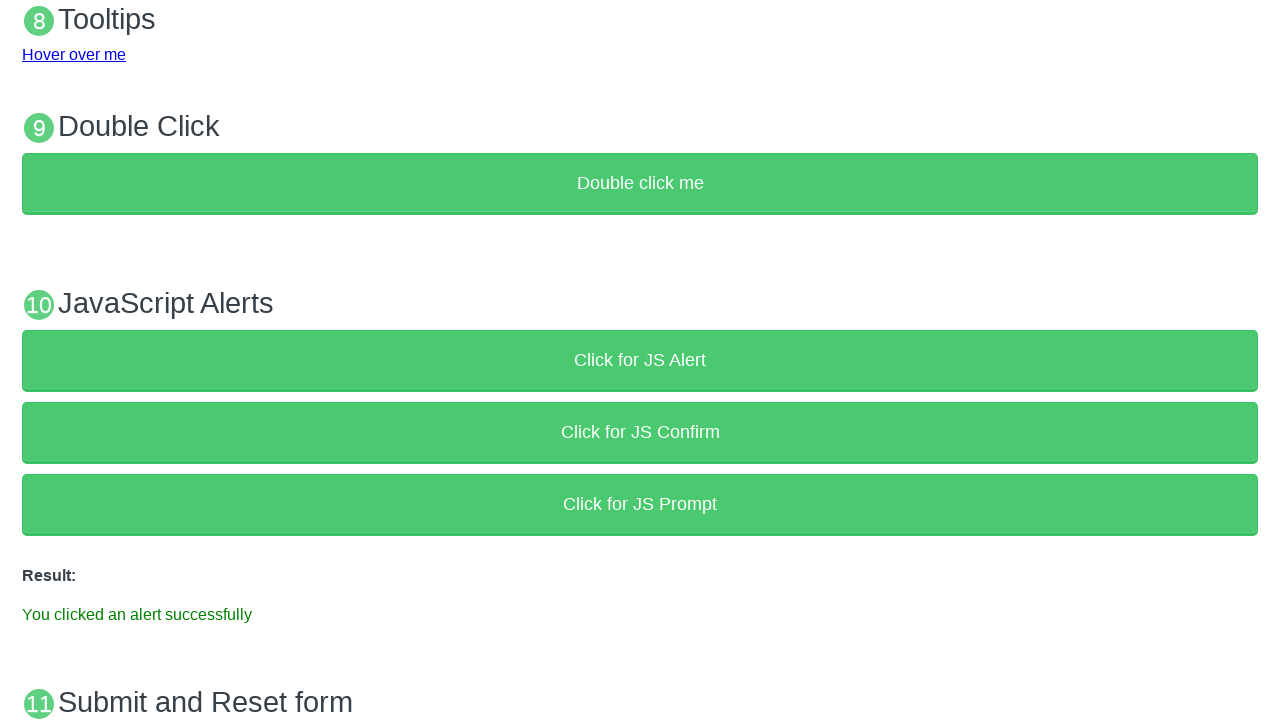

Result message element loaded after accepting alert
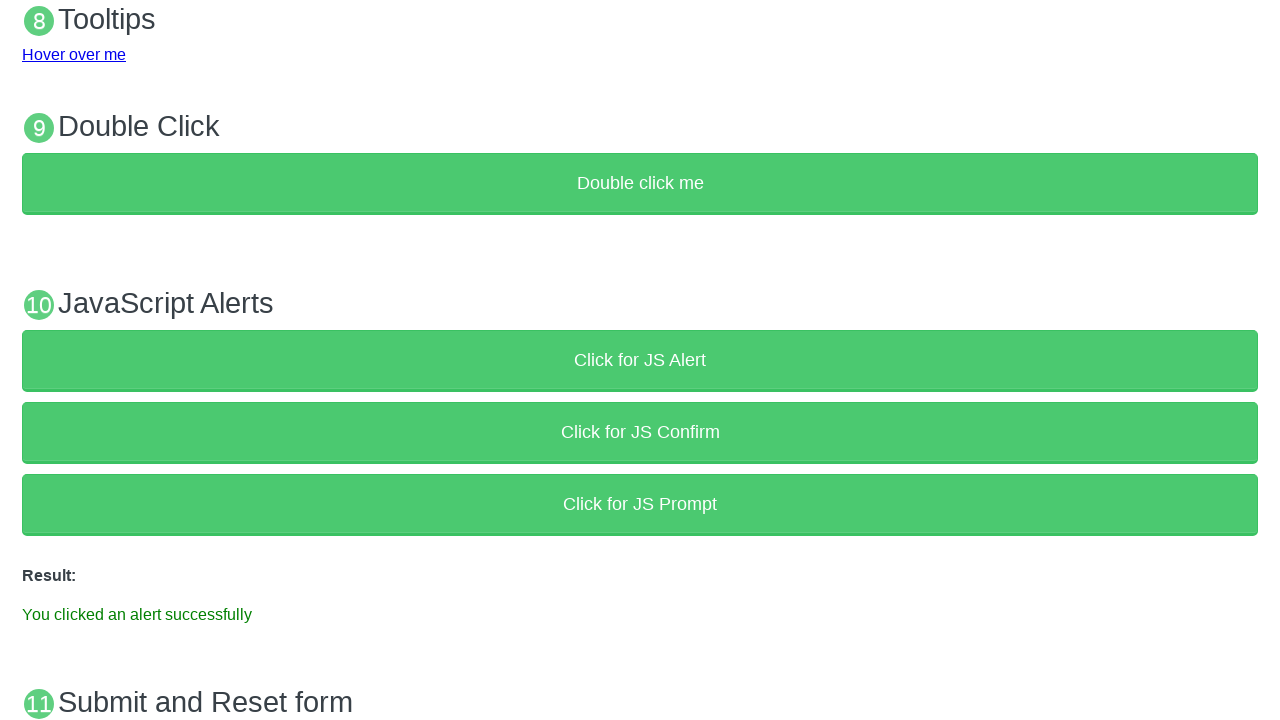

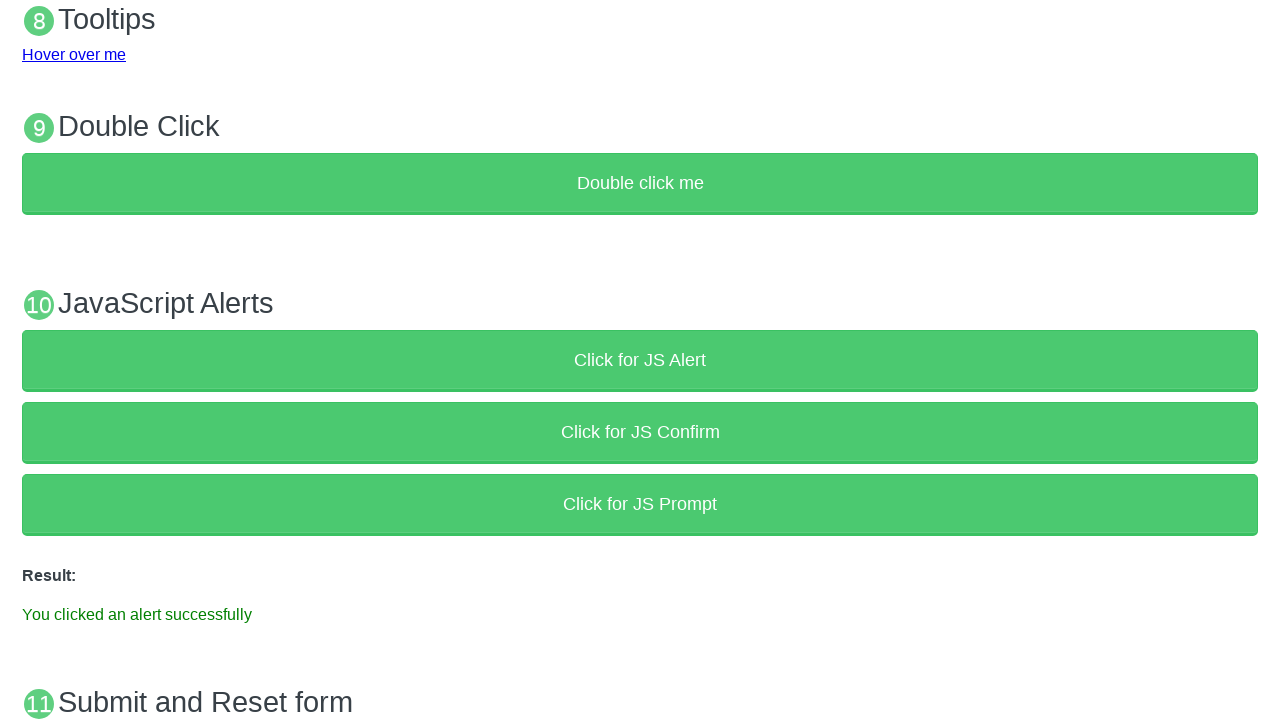